Tests that edits are cancelled when pressing Escape key

Starting URL: https://demo.playwright.dev/todomvc

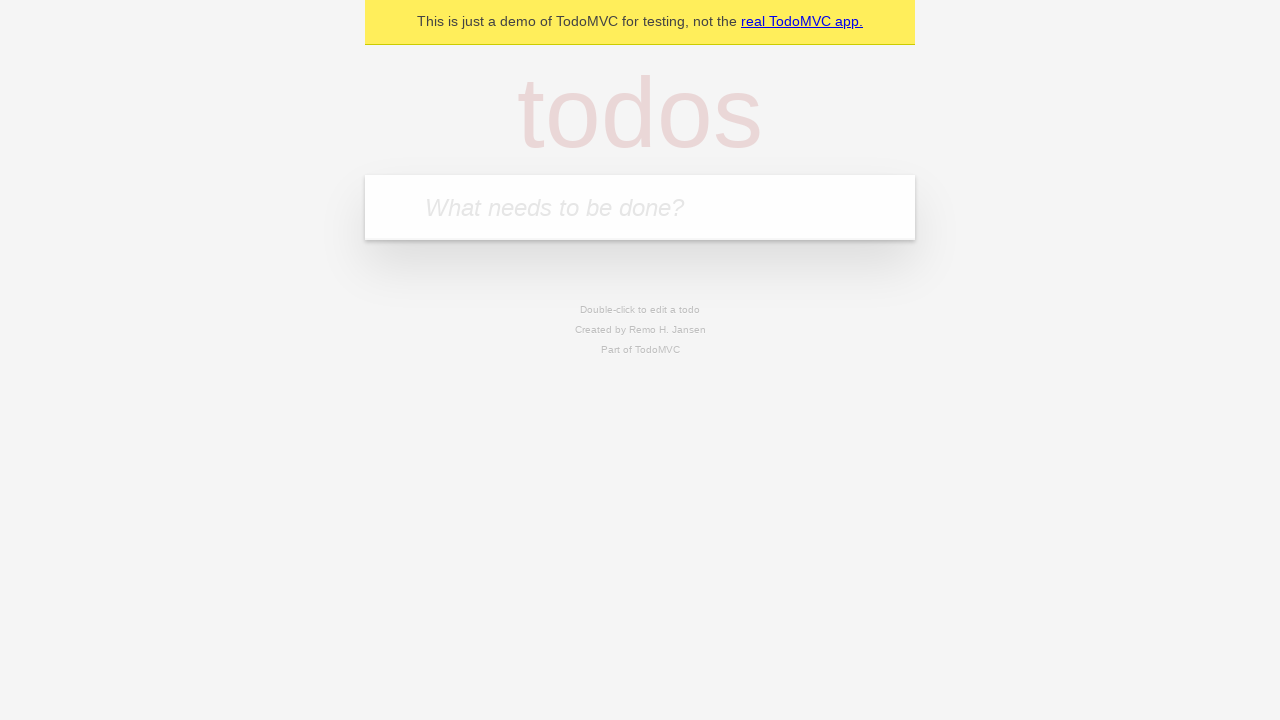

Filled todo input with 'buy some cheese' on internal:attr=[placeholder="What needs to be done?"i]
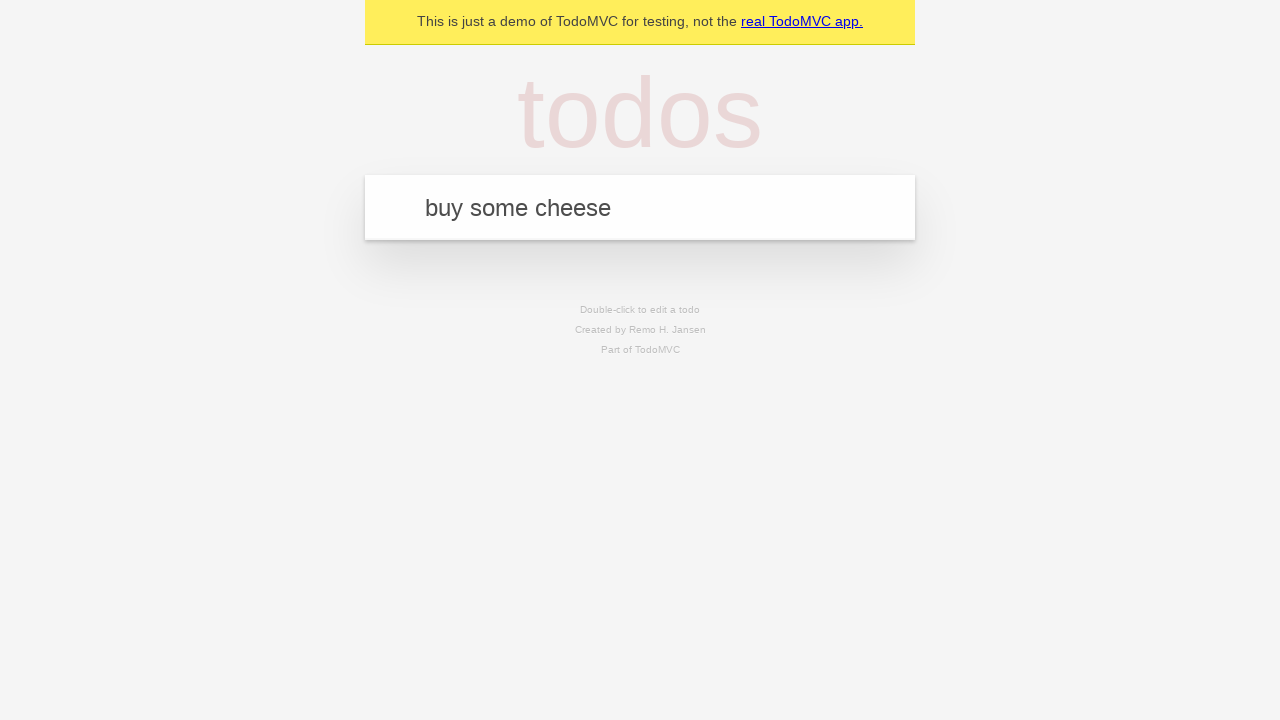

Pressed Enter to add first todo on internal:attr=[placeholder="What needs to be done?"i]
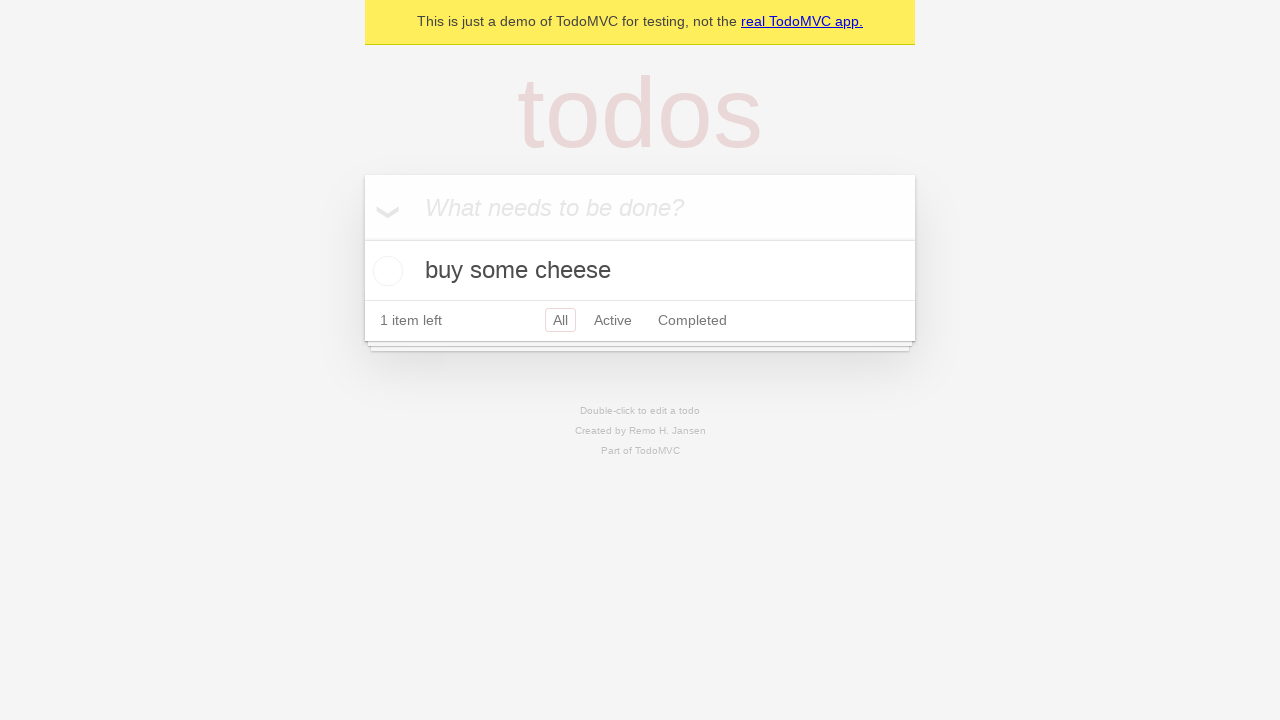

Filled todo input with 'feed the cat' on internal:attr=[placeholder="What needs to be done?"i]
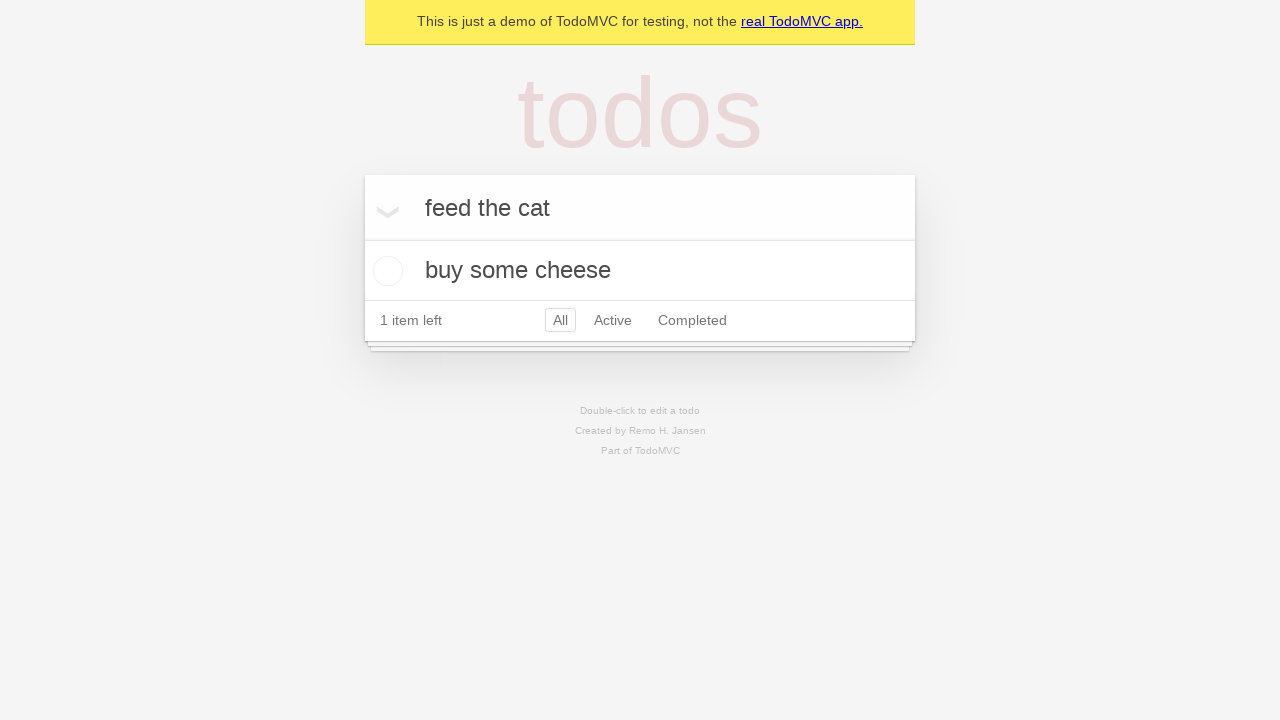

Pressed Enter to add second todo on internal:attr=[placeholder="What needs to be done?"i]
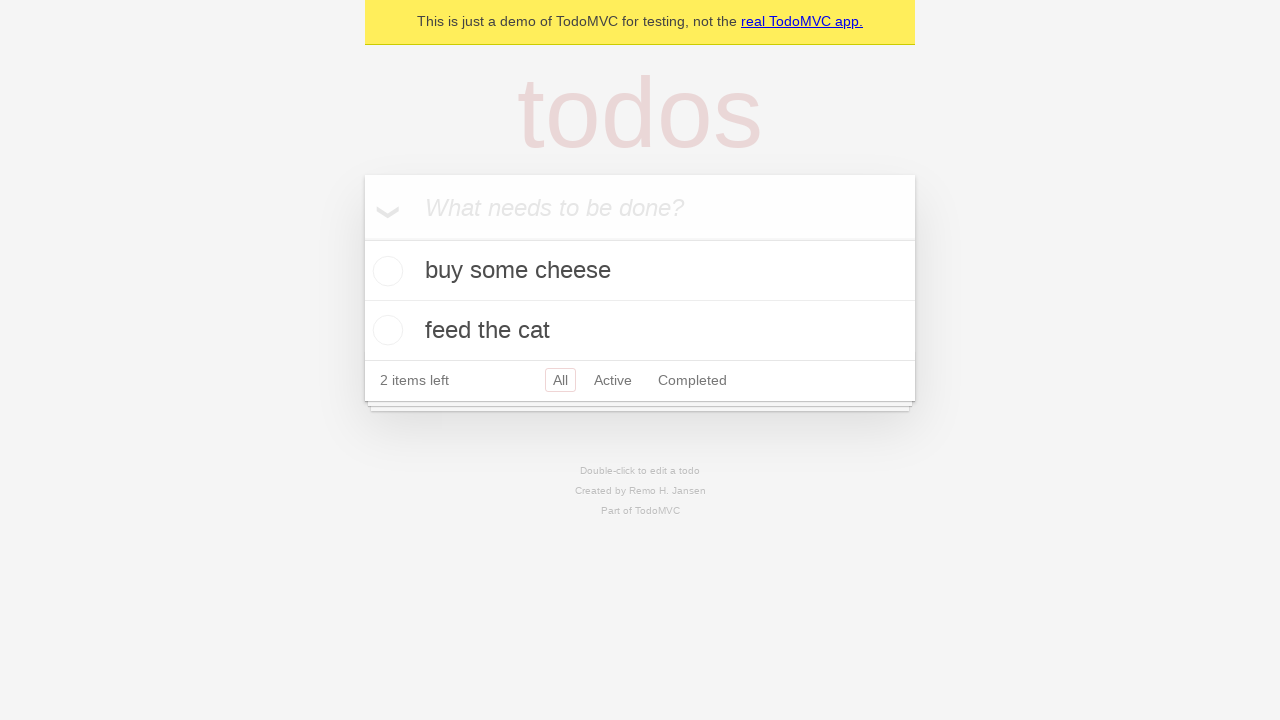

Filled todo input with 'book a doctors appointment' on internal:attr=[placeholder="What needs to be done?"i]
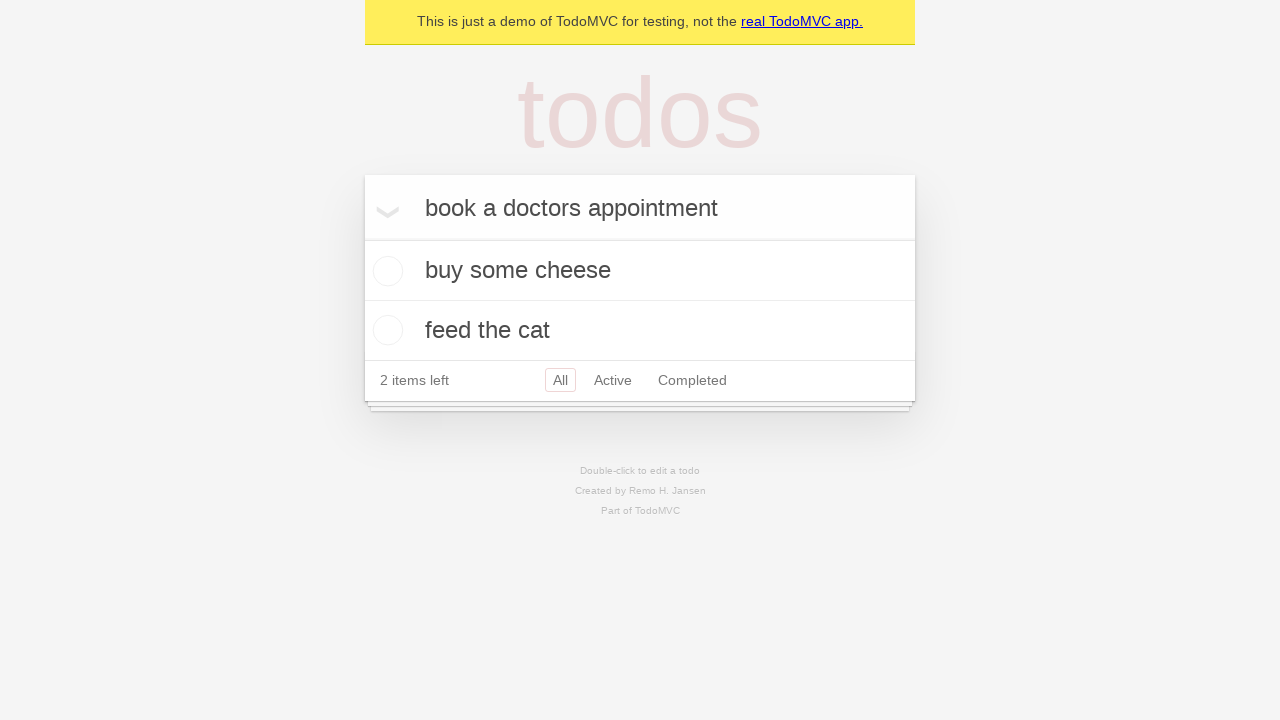

Pressed Enter to add third todo on internal:attr=[placeholder="What needs to be done?"i]
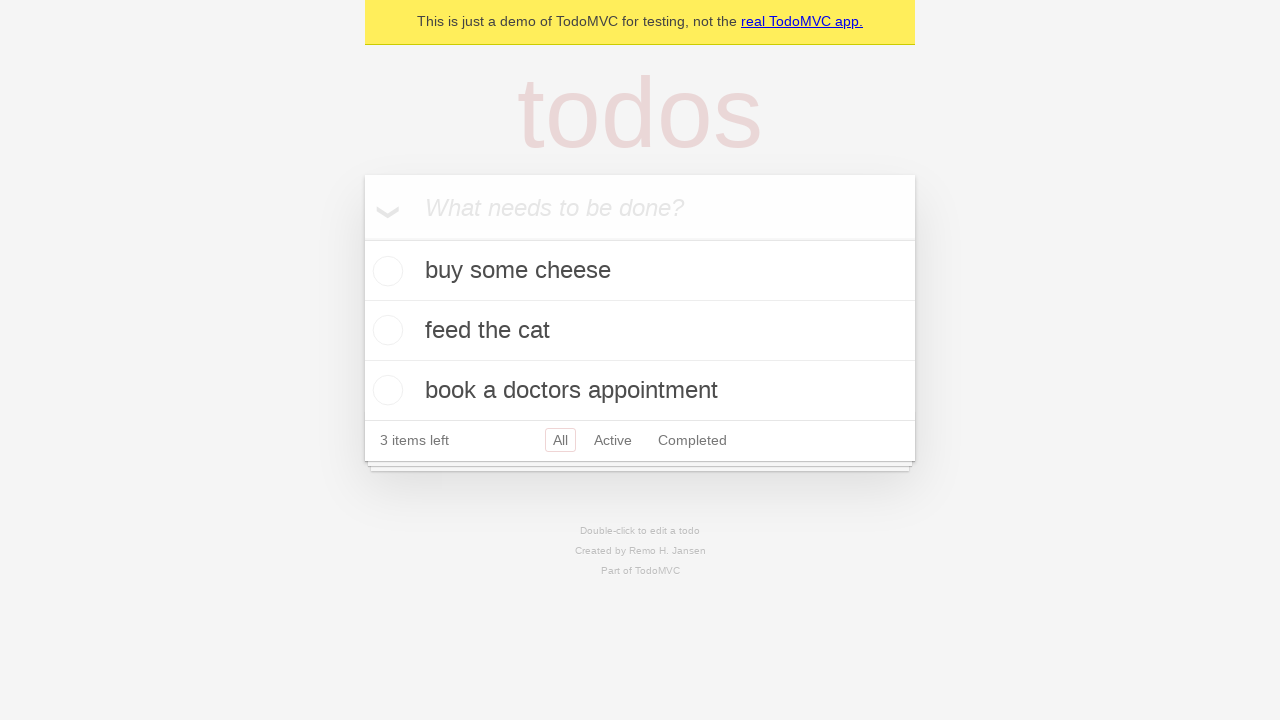

Double-clicked second todo item to enter edit mode at (640, 331) on internal:testid=[data-testid="todo-item"s] >> nth=1
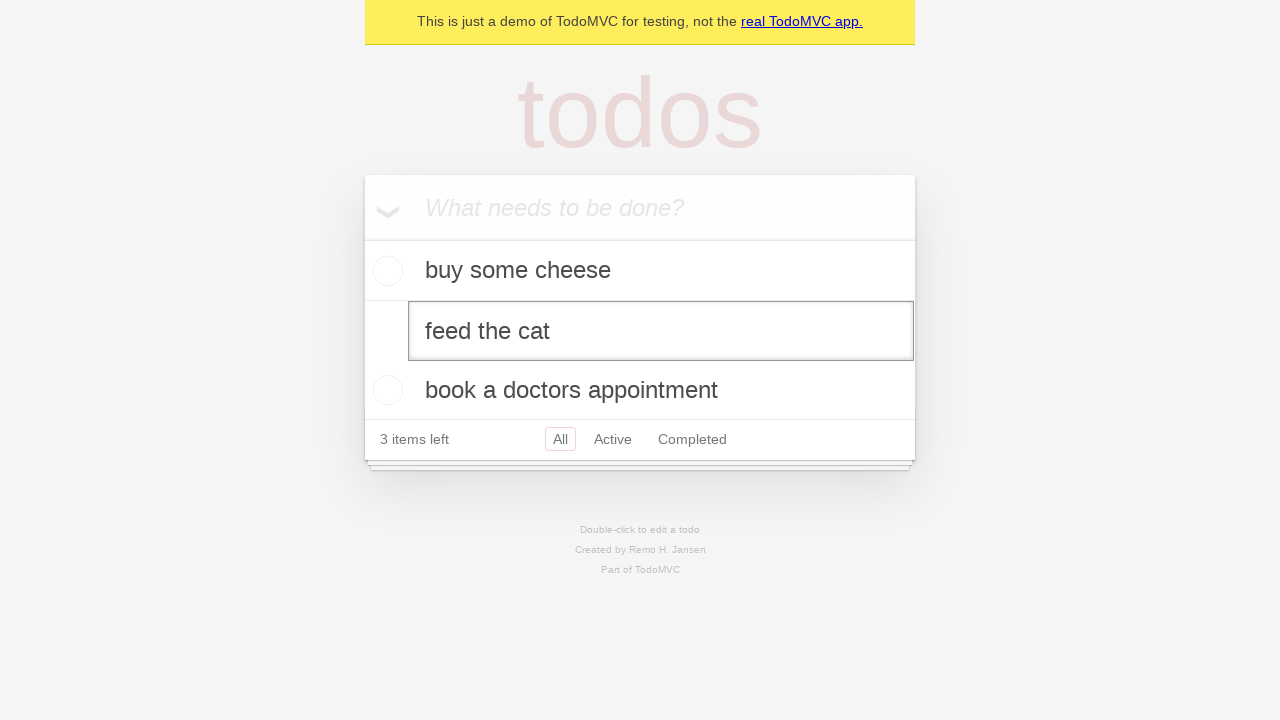

Changed todo text to 'buy some sausages' on internal:testid=[data-testid="todo-item"s] >> nth=1 >> internal:role=textbox[nam
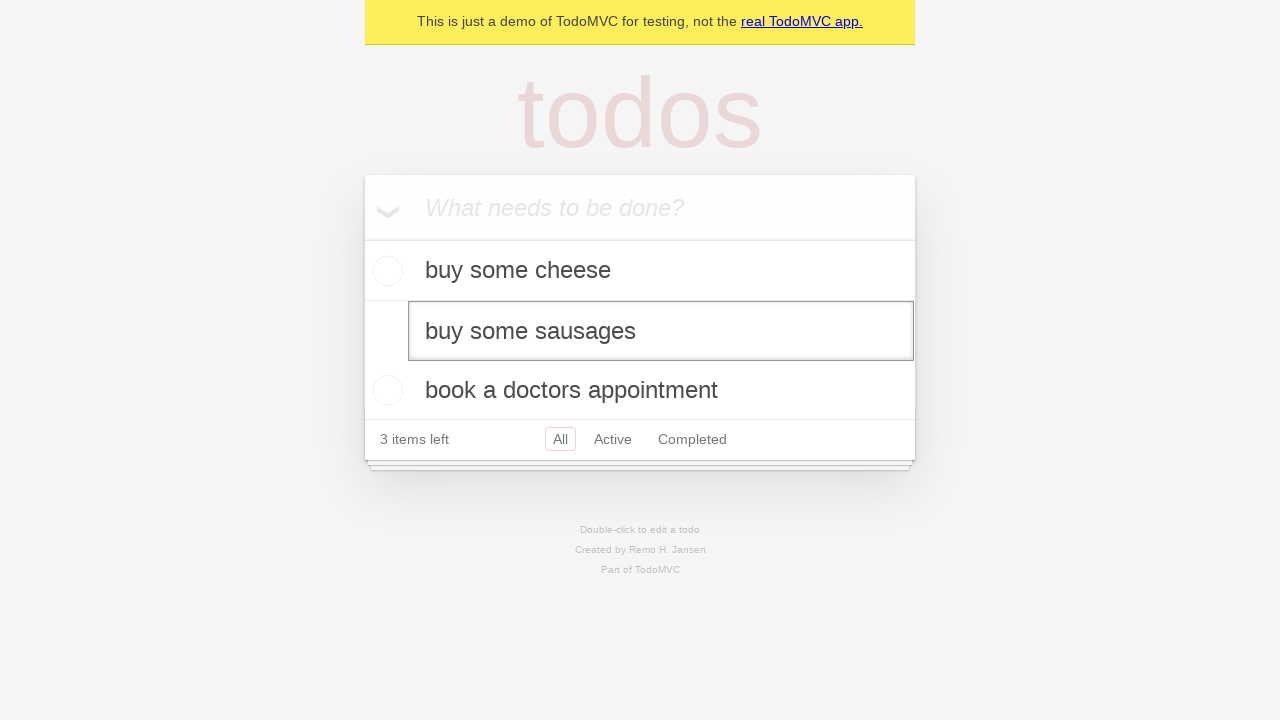

Pressed Escape to cancel edit on internal:testid=[data-testid="todo-item"s] >> nth=1 >> internal:role=textbox[nam
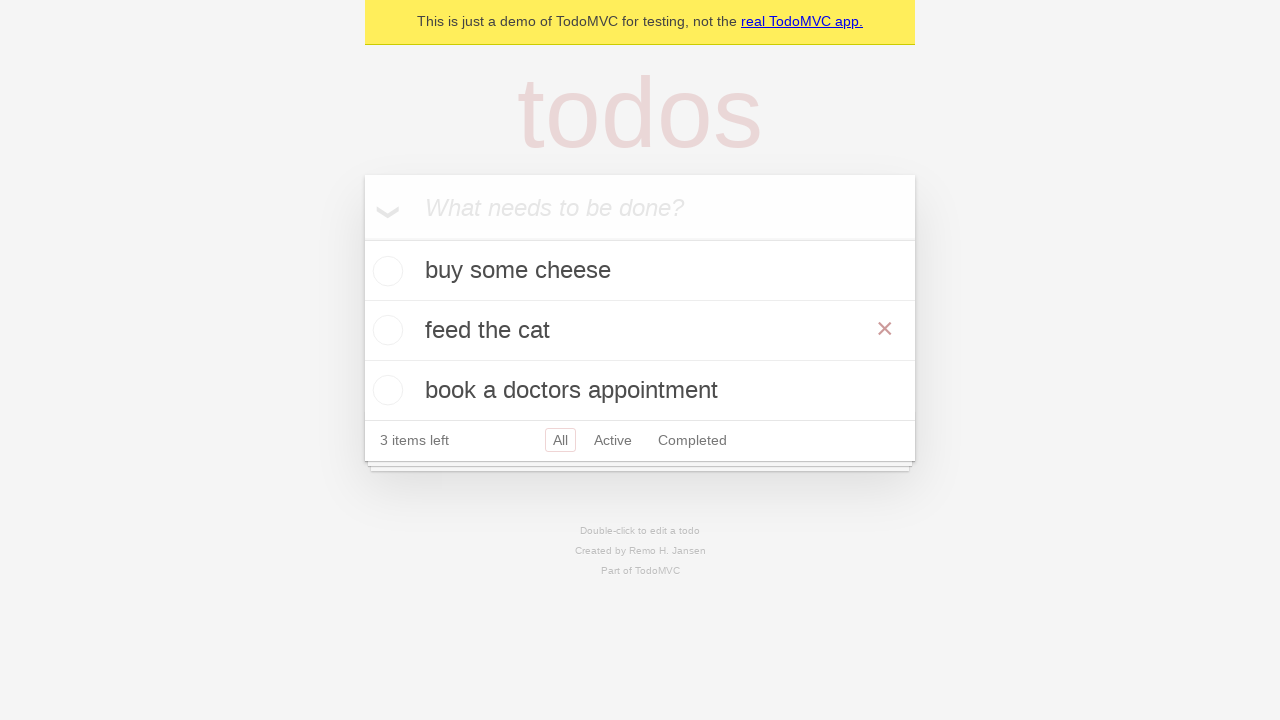

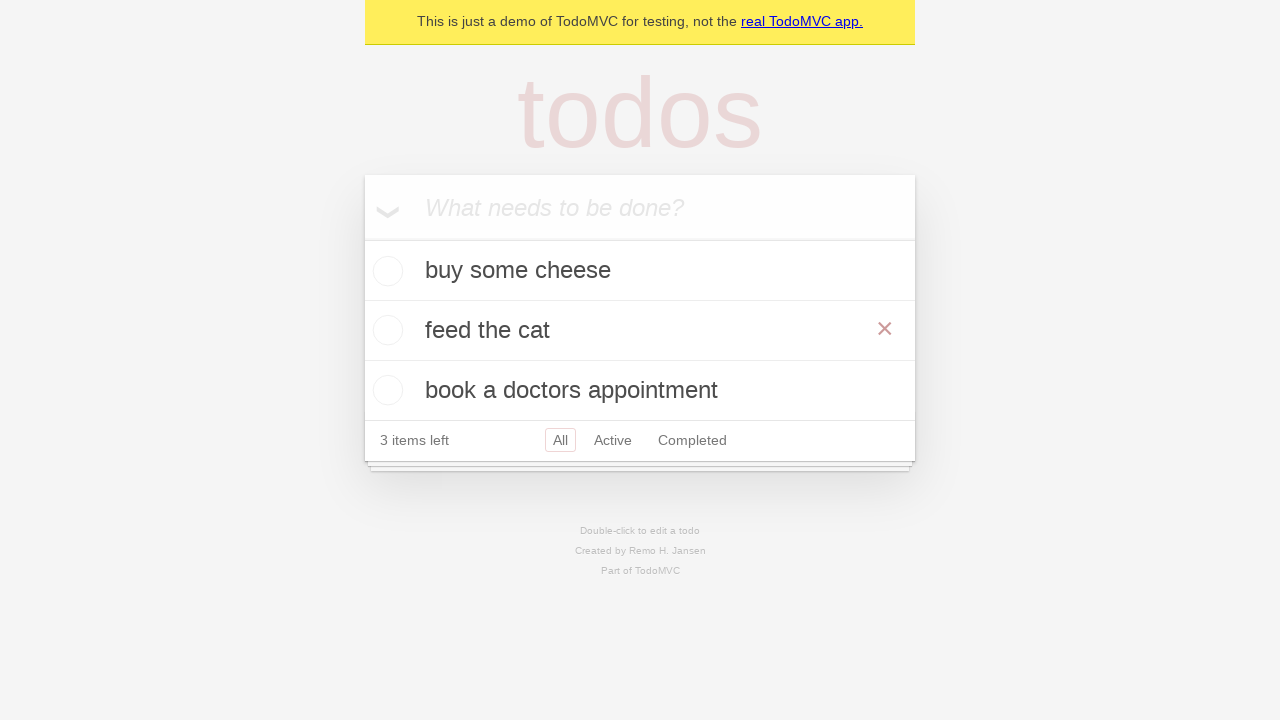